Tests mortgage calculator by clearing and entering a new home value in the input field

Starting URL: https://www.mortgagecalculator.org/

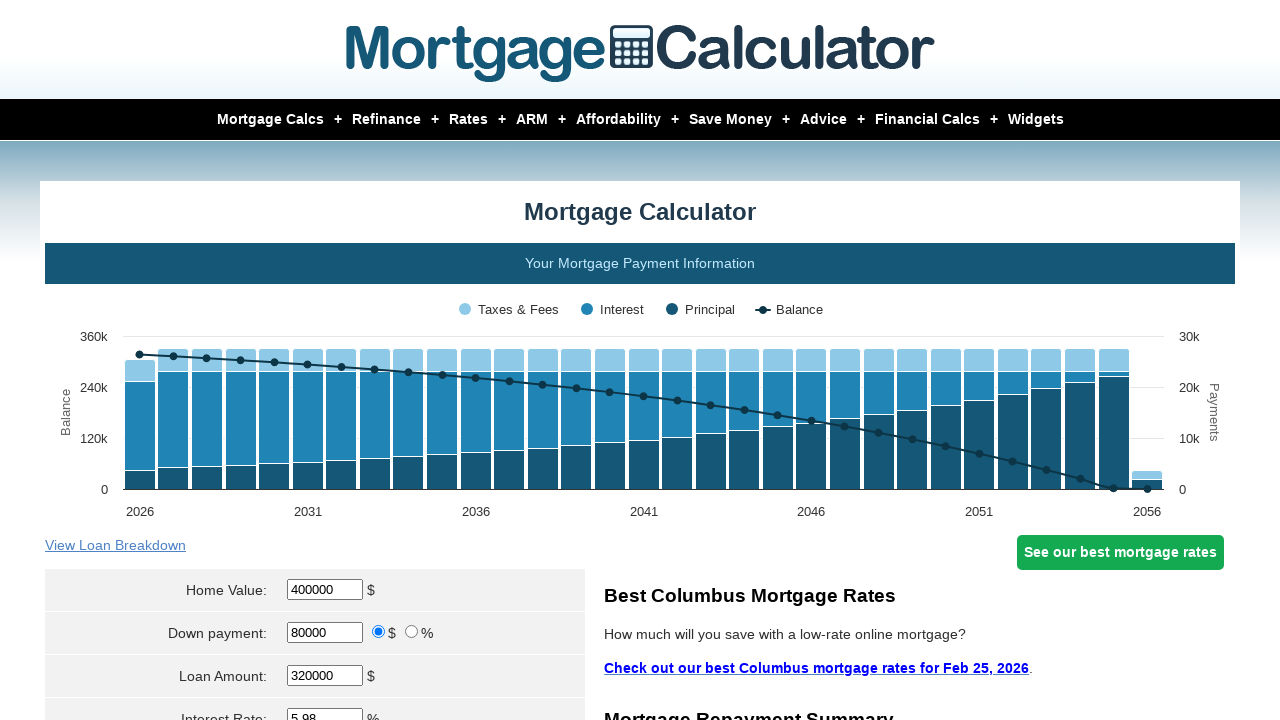

Located home value input field
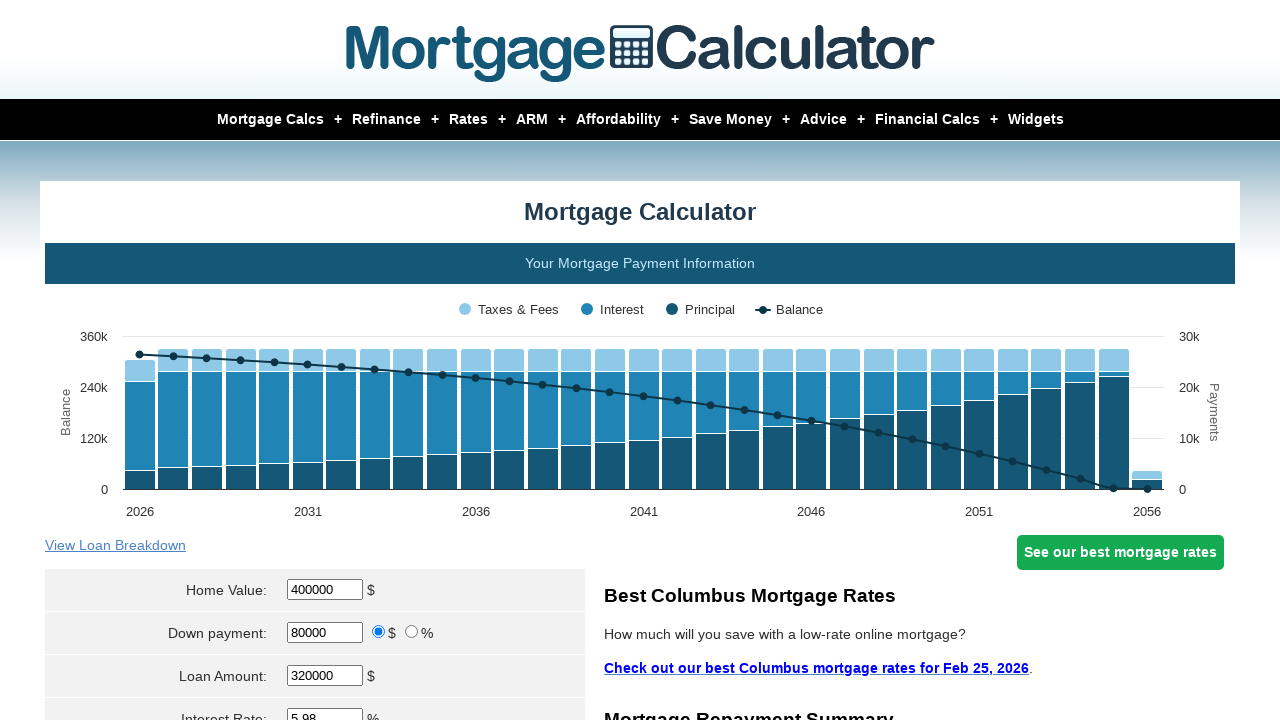

Cleared the home value field on #homeval
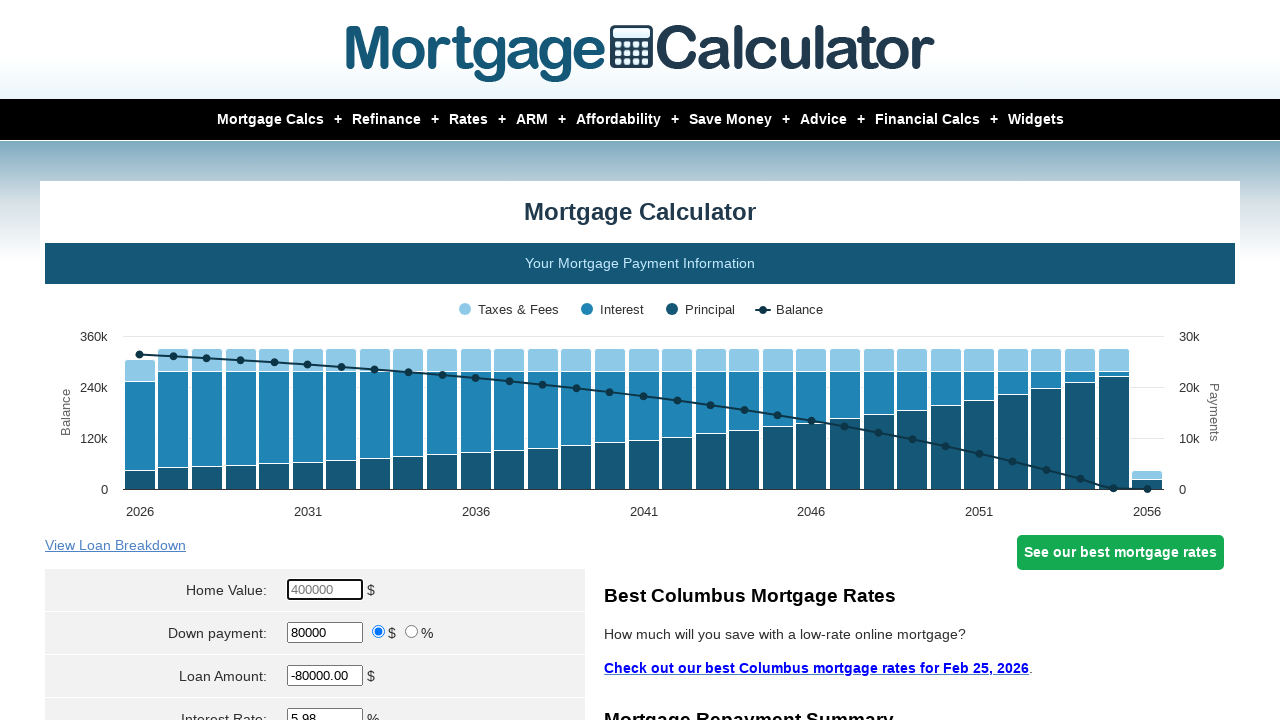

Entered new home value of $950,000 on #homeval
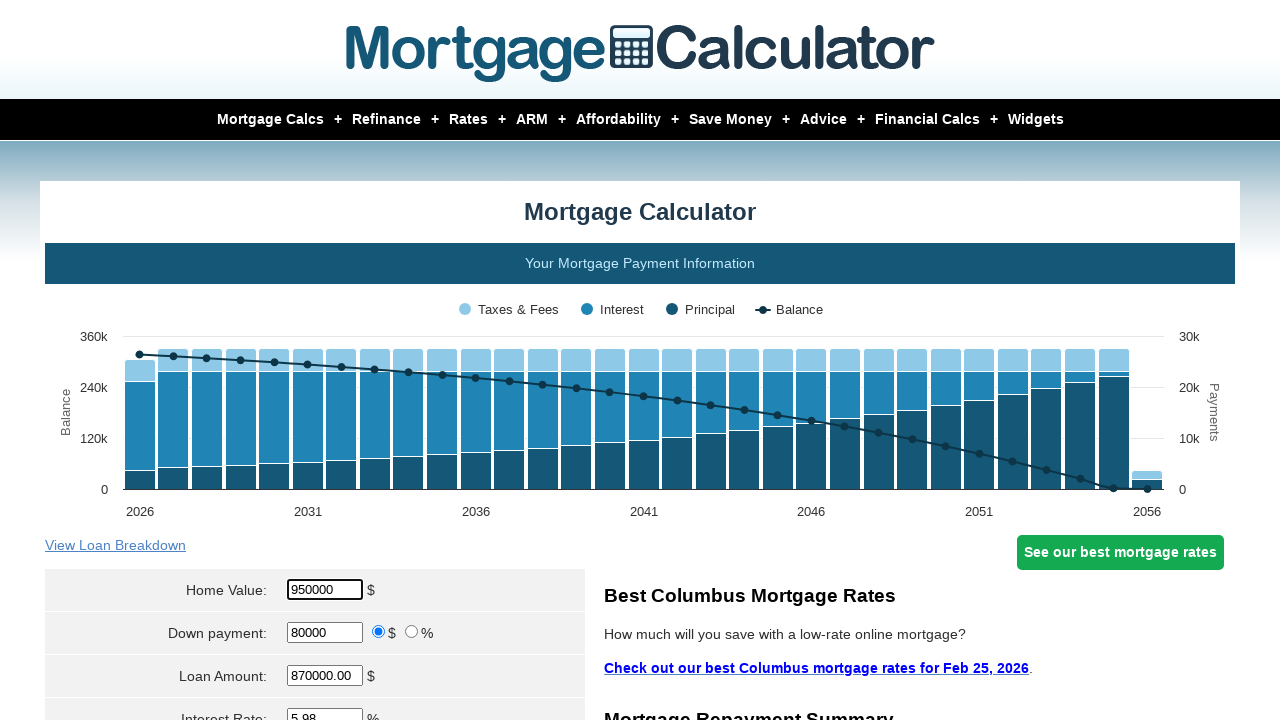

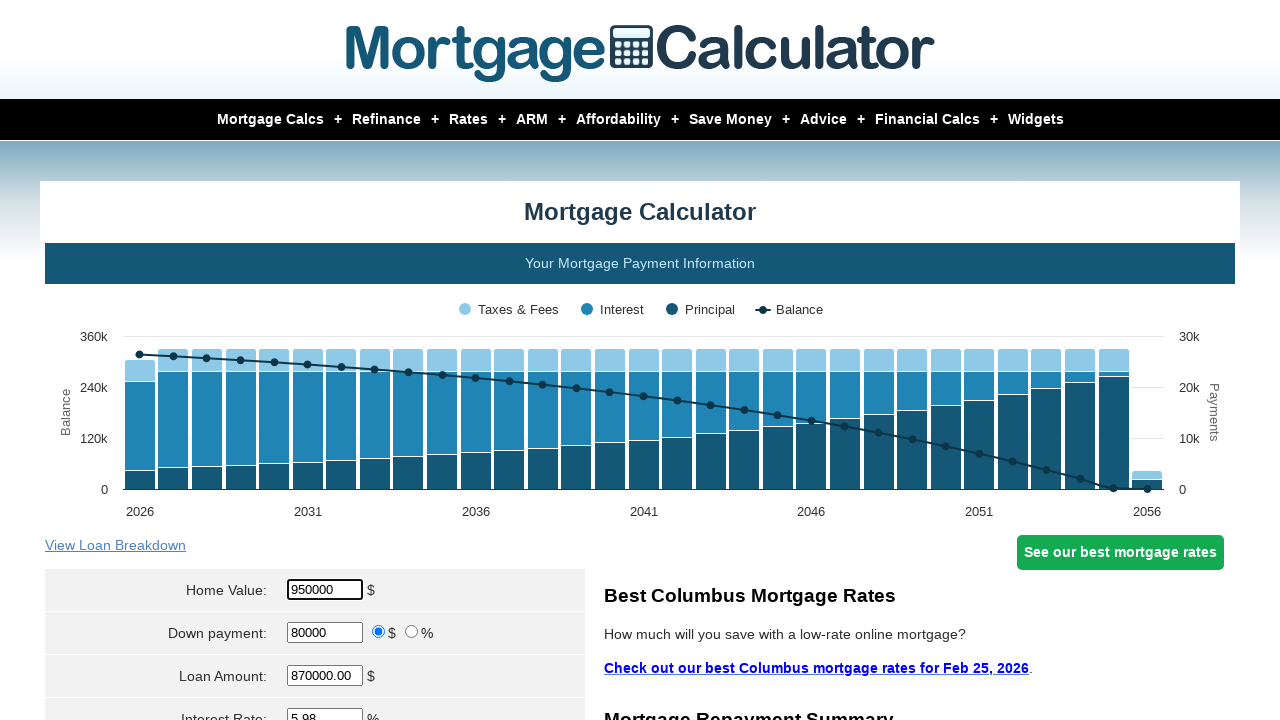